Tests a registration form by navigating to a lesson page, filling in username, email, selecting gender and hobbies checkboxes, and choosing a country from a dropdown.

Starting URL: https://material.playwrightvn.com/

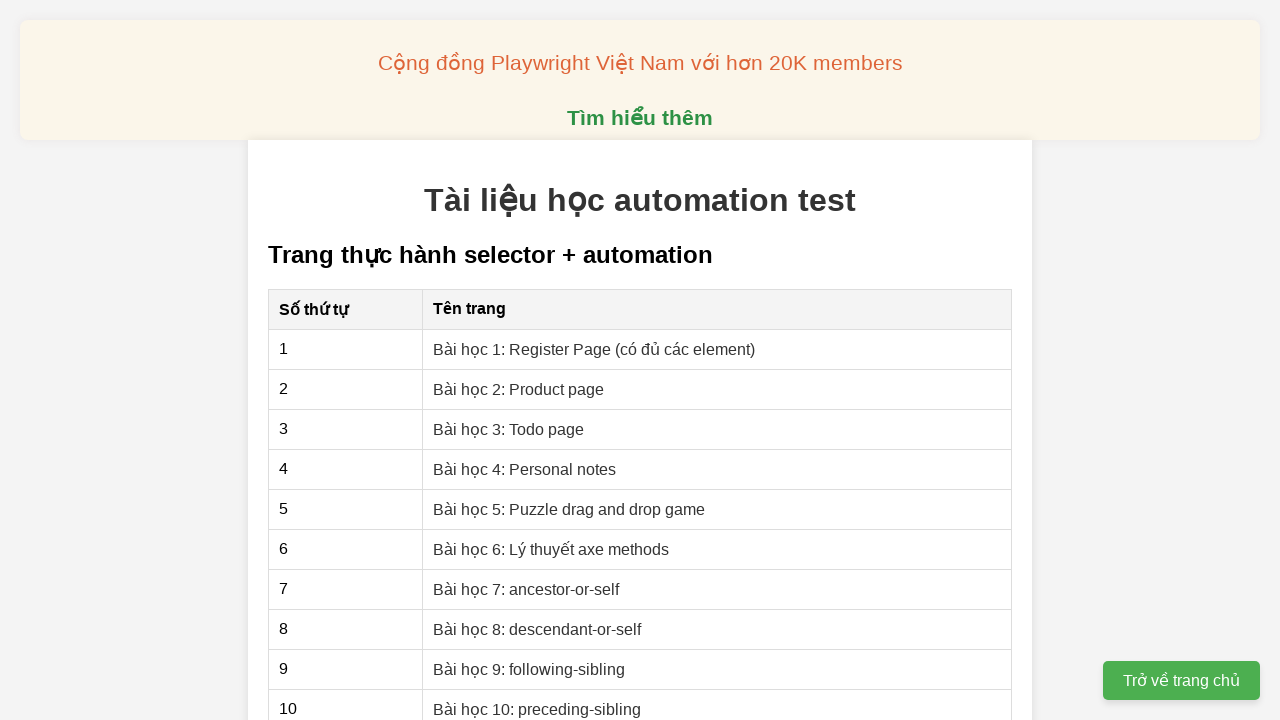

Clicked on lesson 1: Register Page link at (594, 349) on xpath=//a[text()='Bài học 1: Register Page (có đủ các element)']
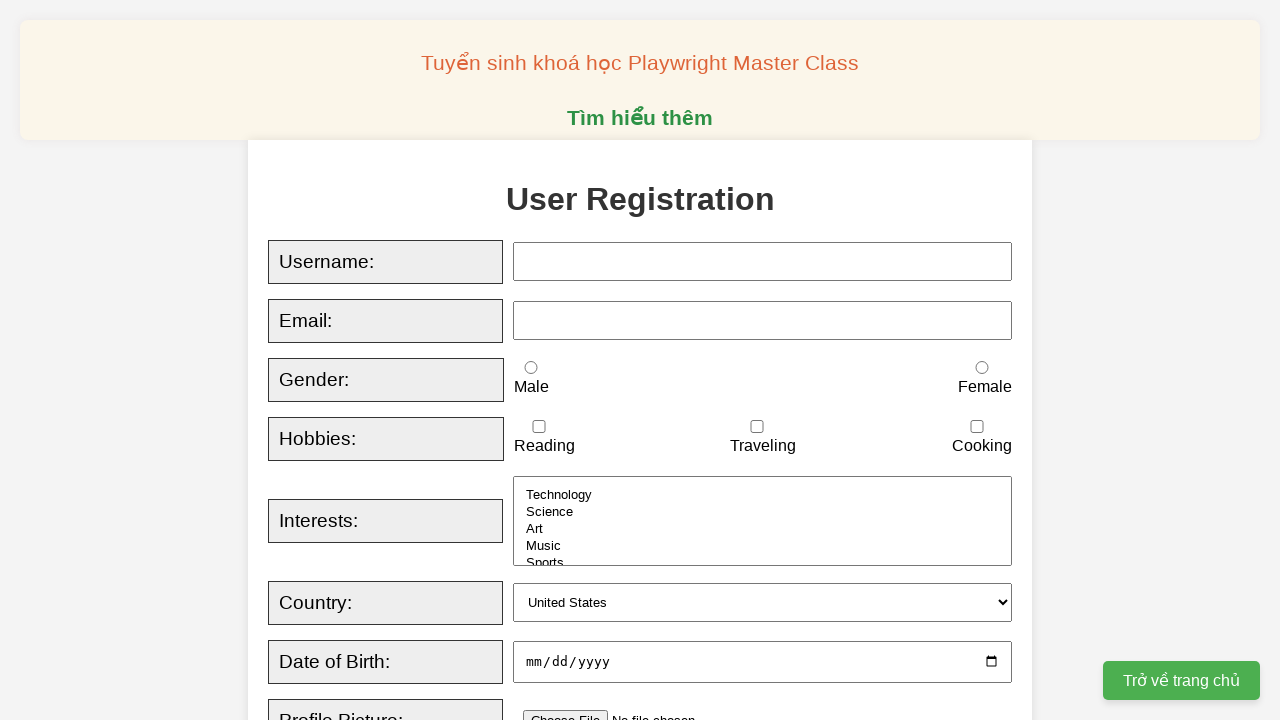

Filled username field with 'hienishien' on xpath=//input[@id='username']
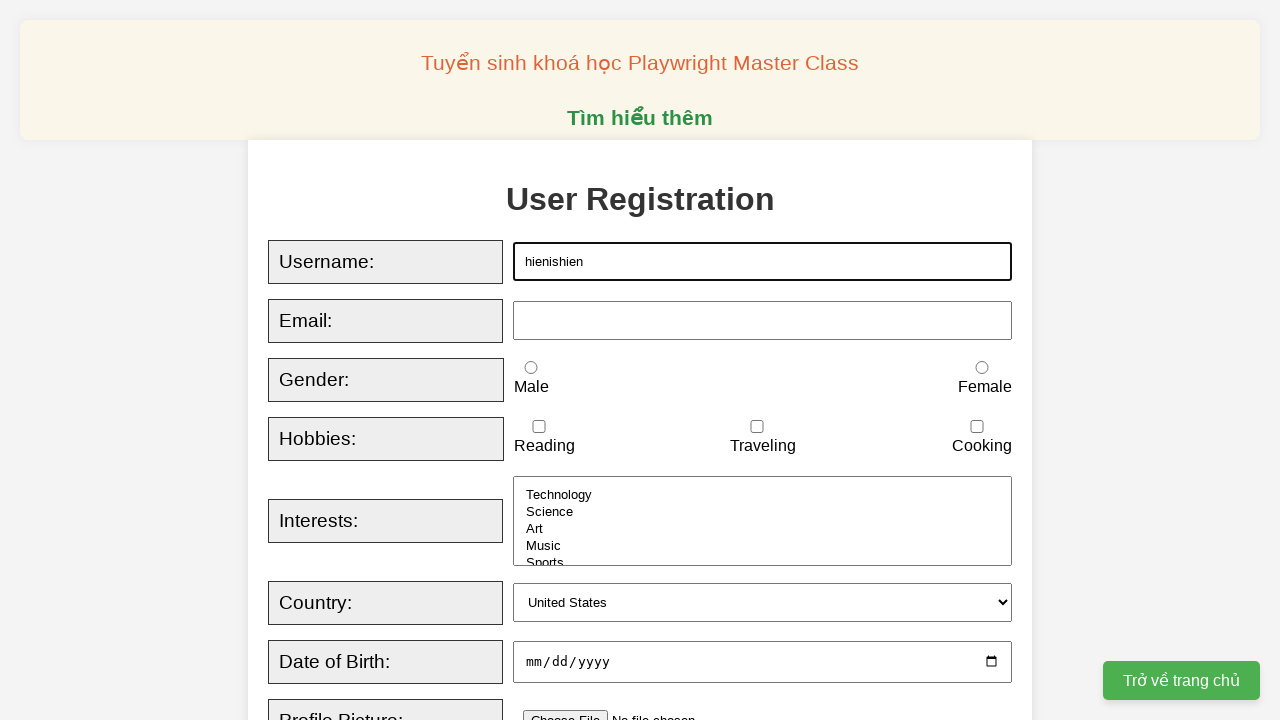

Filled email field with 'hienishien@gmail.com' on xpath=//input[@id='email']
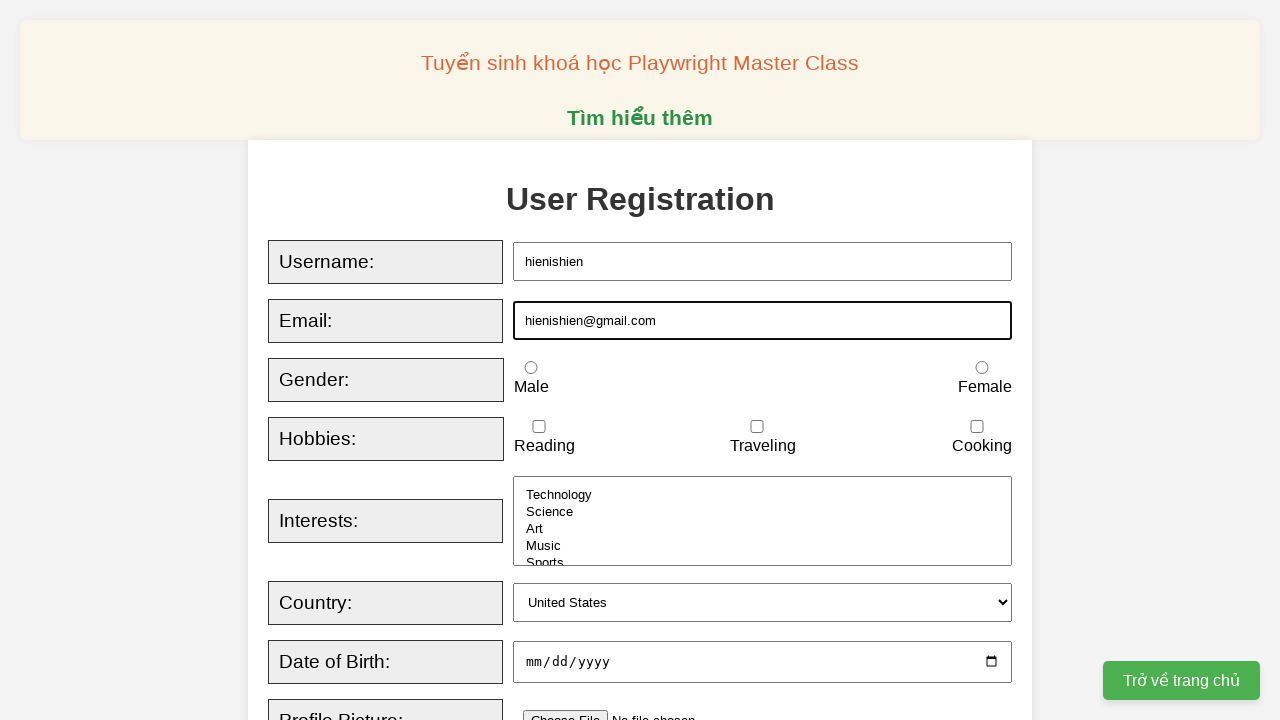

Selected female gender radio button at (982, 368) on xpath=//input[@id='female']
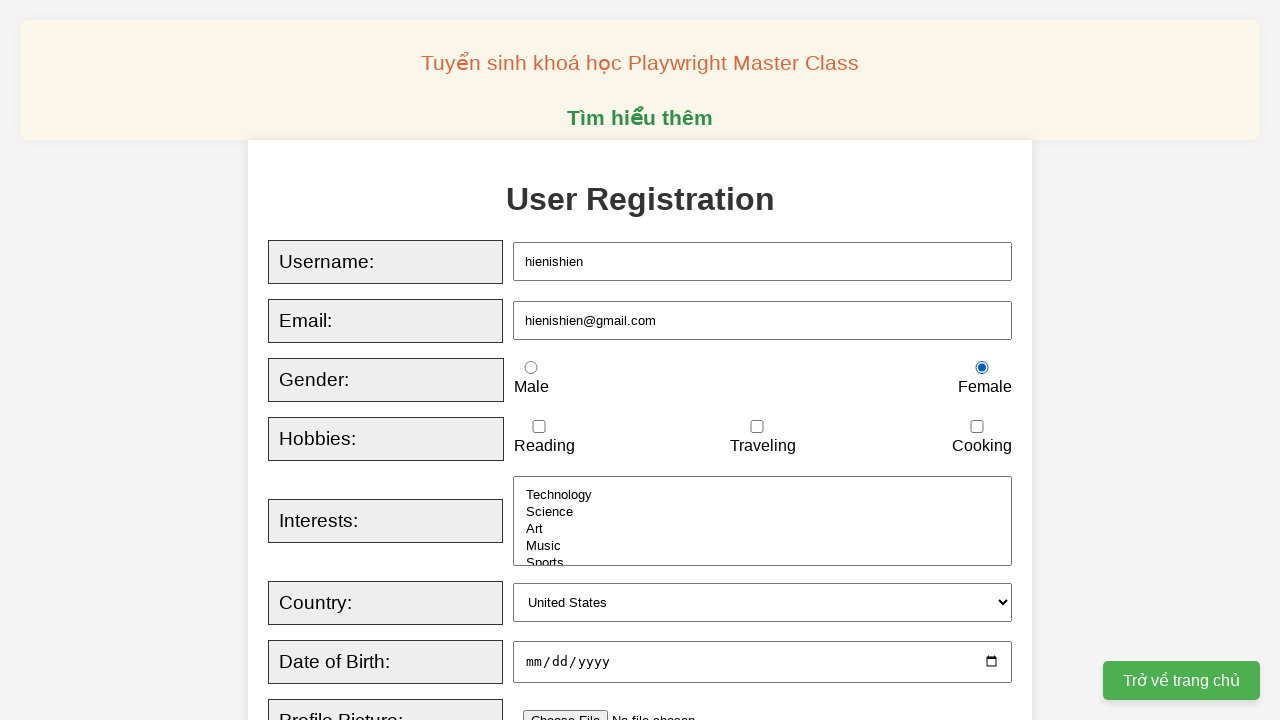

Checked traveling hobby checkbox at (757, 427) on xpath=//input[@id='traveling']
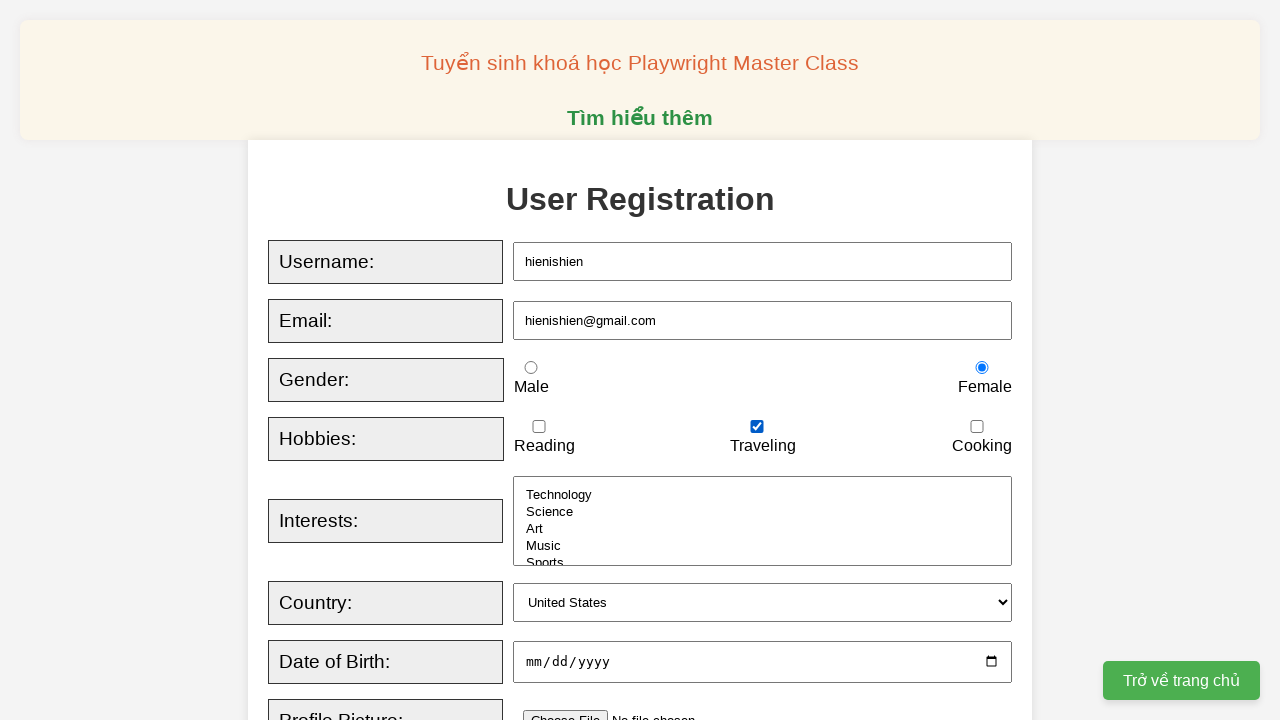

Checked cooking hobby checkbox at (977, 427) on xpath=//input[@id='cooking']
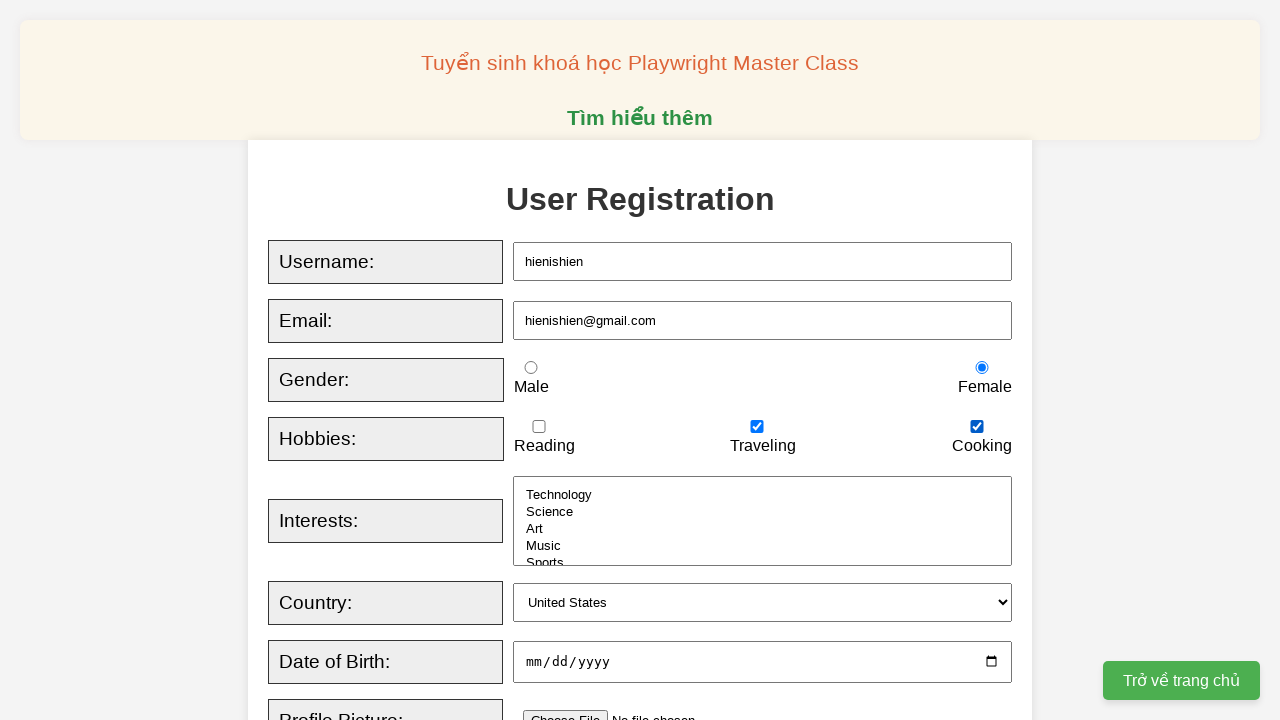

Selected UK from country dropdown on xpath=//select[@id='country']
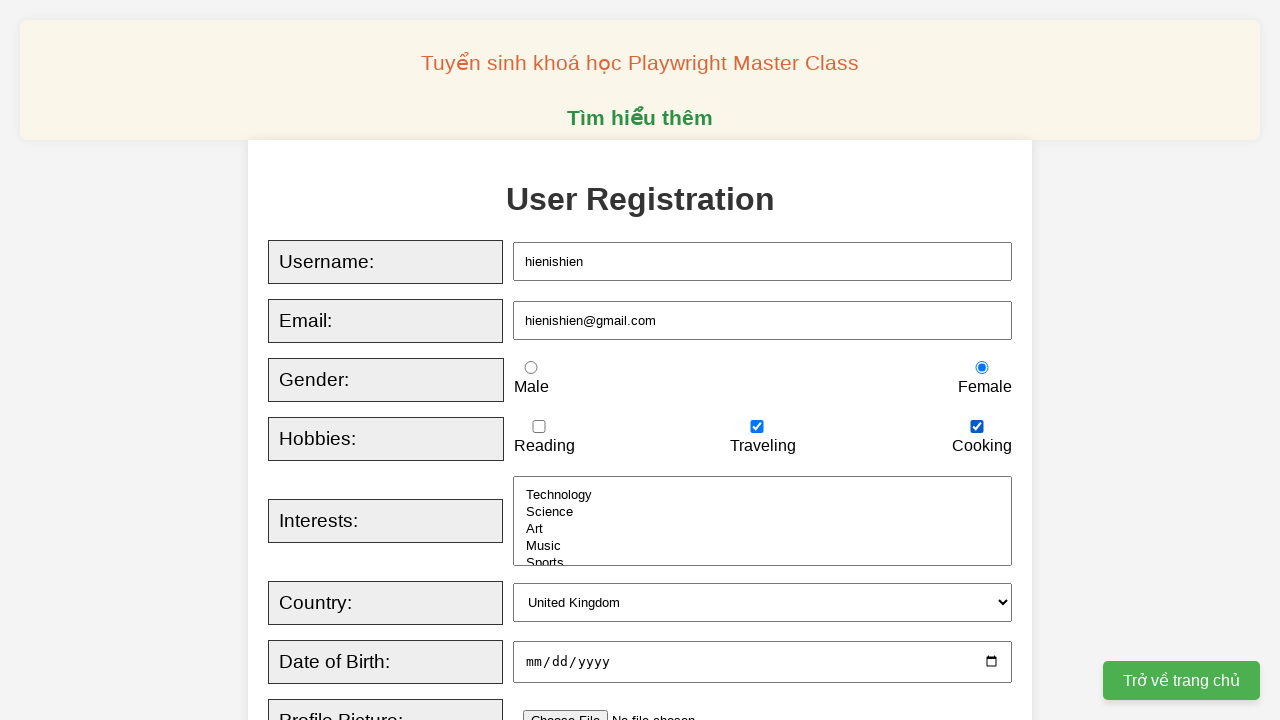

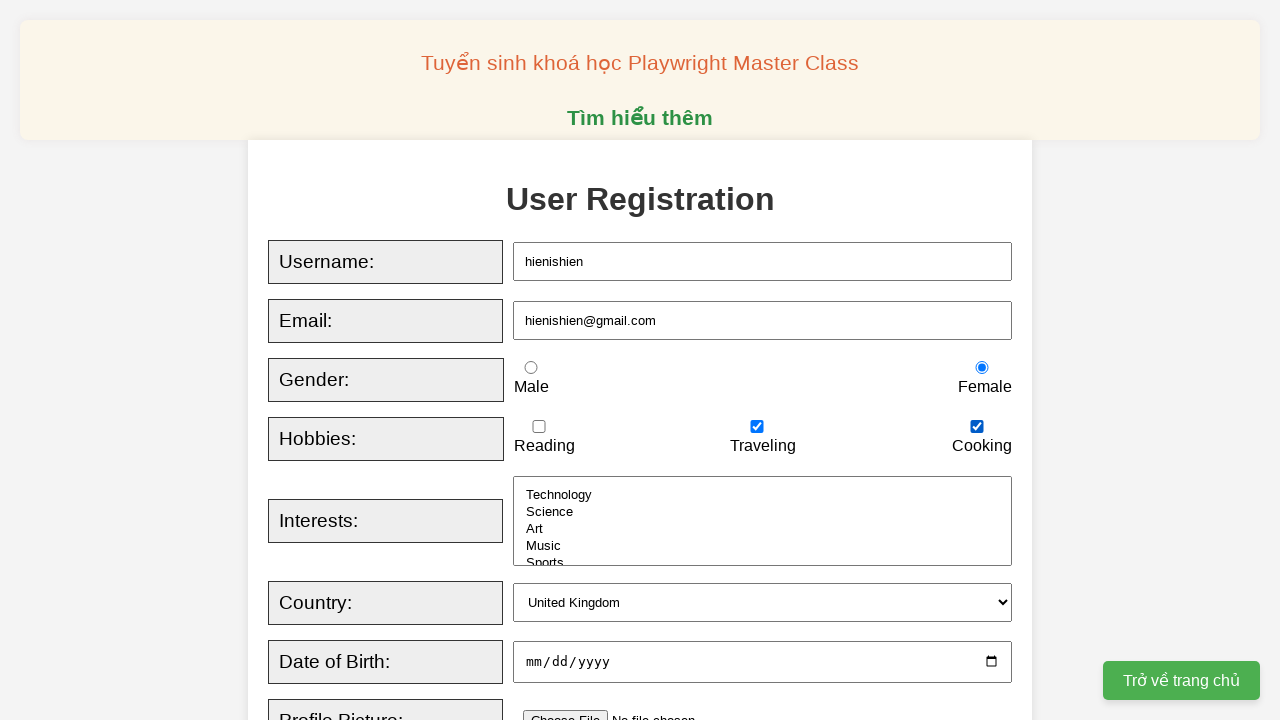